Tests the text box form submission on DemoQA by filling in full name, email, current address, and permanent address fields, then verifies the submitted data is displayed correctly.

Starting URL: https://demoqa.com/elements

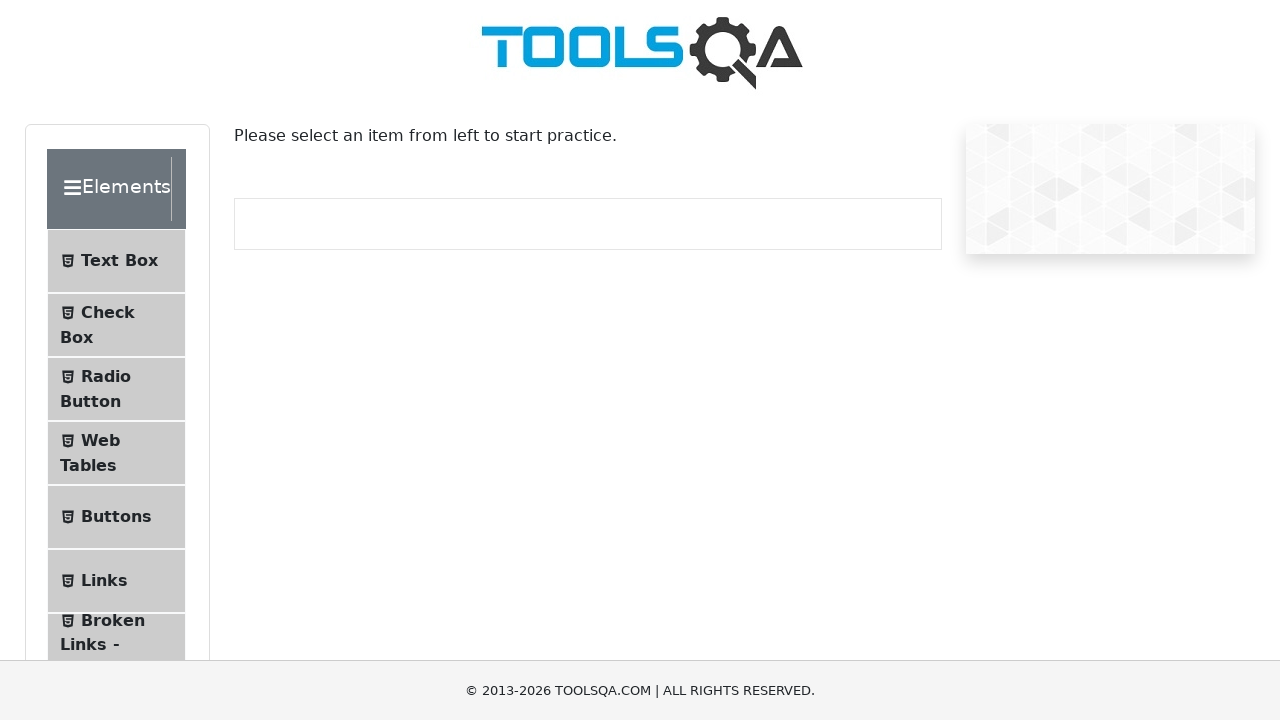

Clicked on 'Text Box' menu item at (119, 261) on xpath=//span[text()='Text Box']
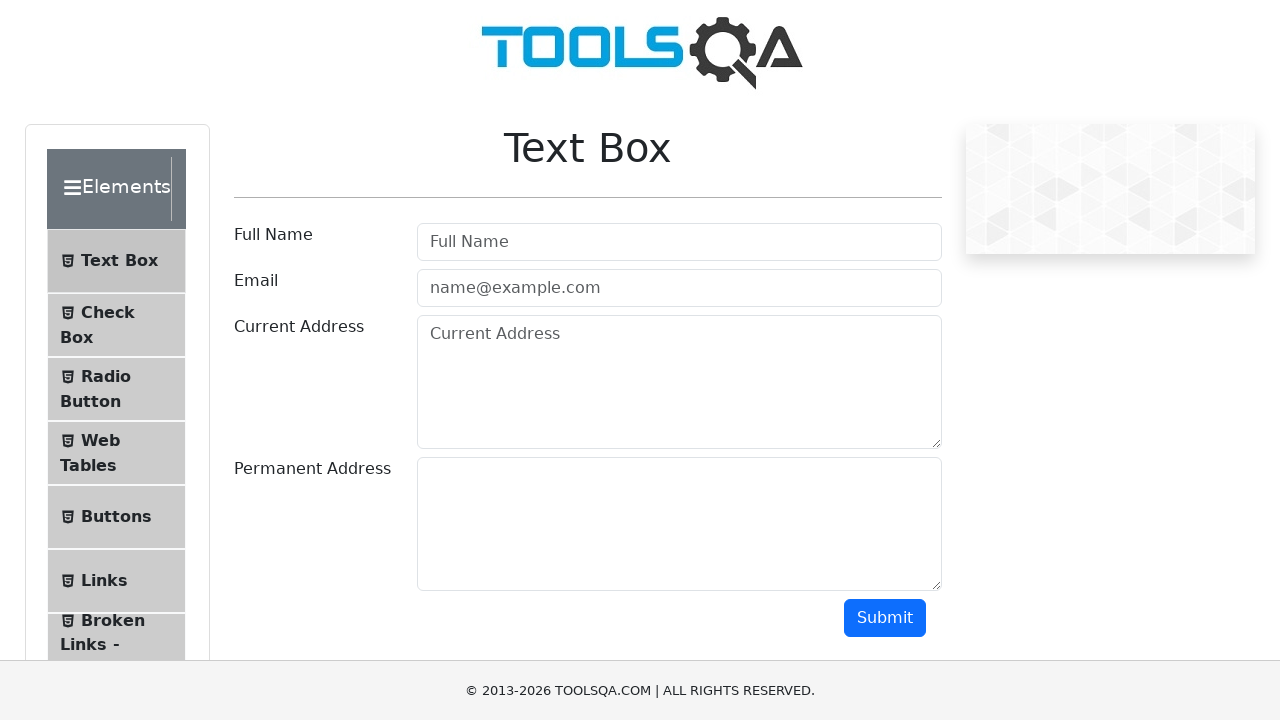

Filled in full name field with 'thuy' on #userName
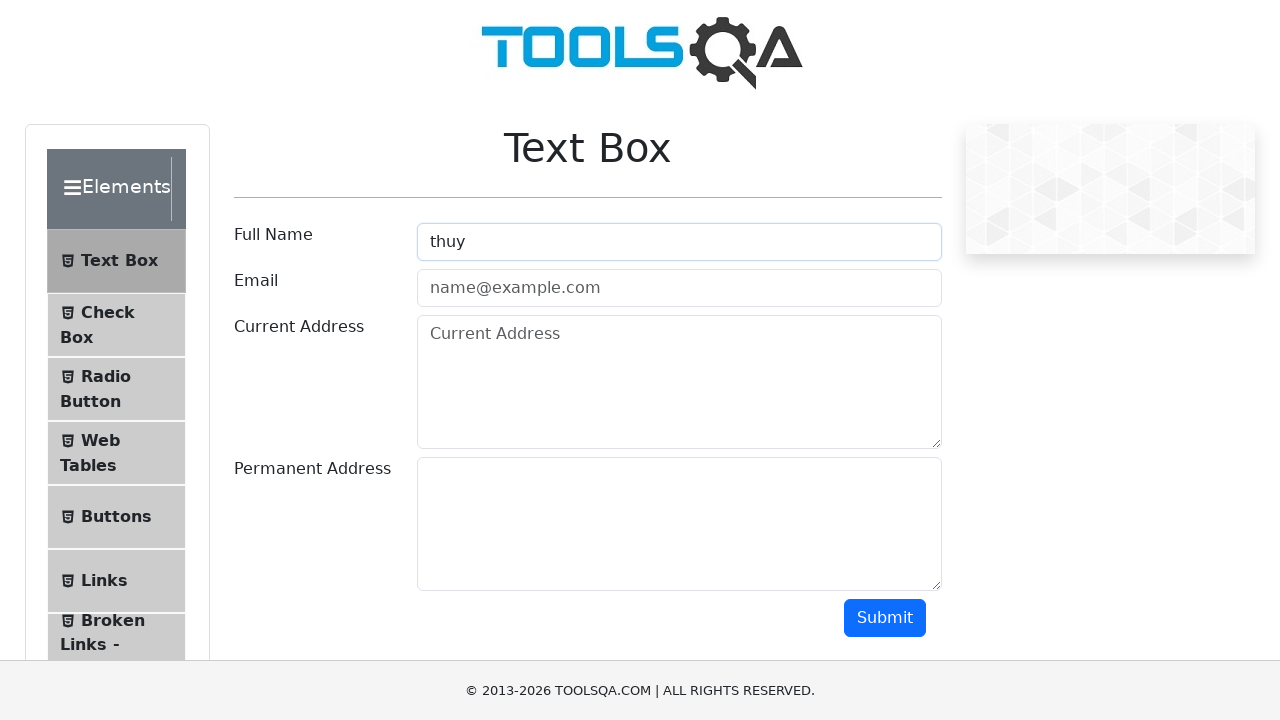

Filled in email field with 'thuy@mailsac.com' on #userEmail
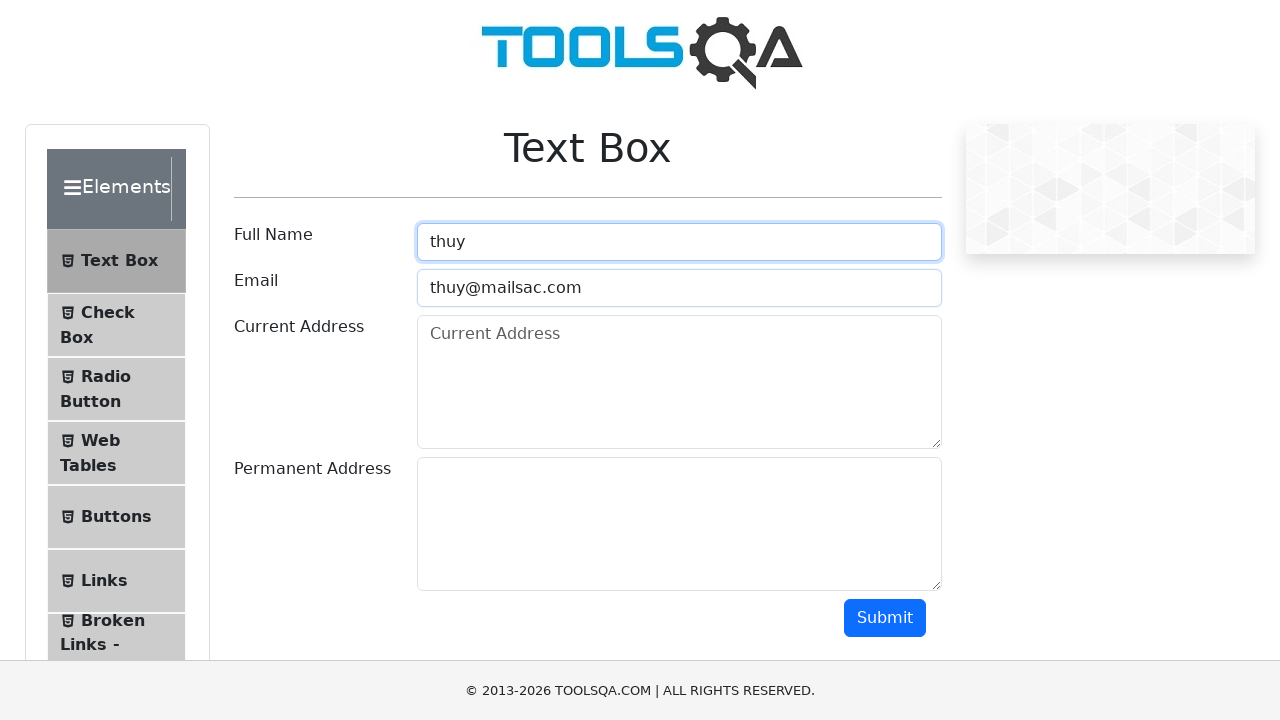

Filled in current address field with 'currentAddress' on #currentAddress
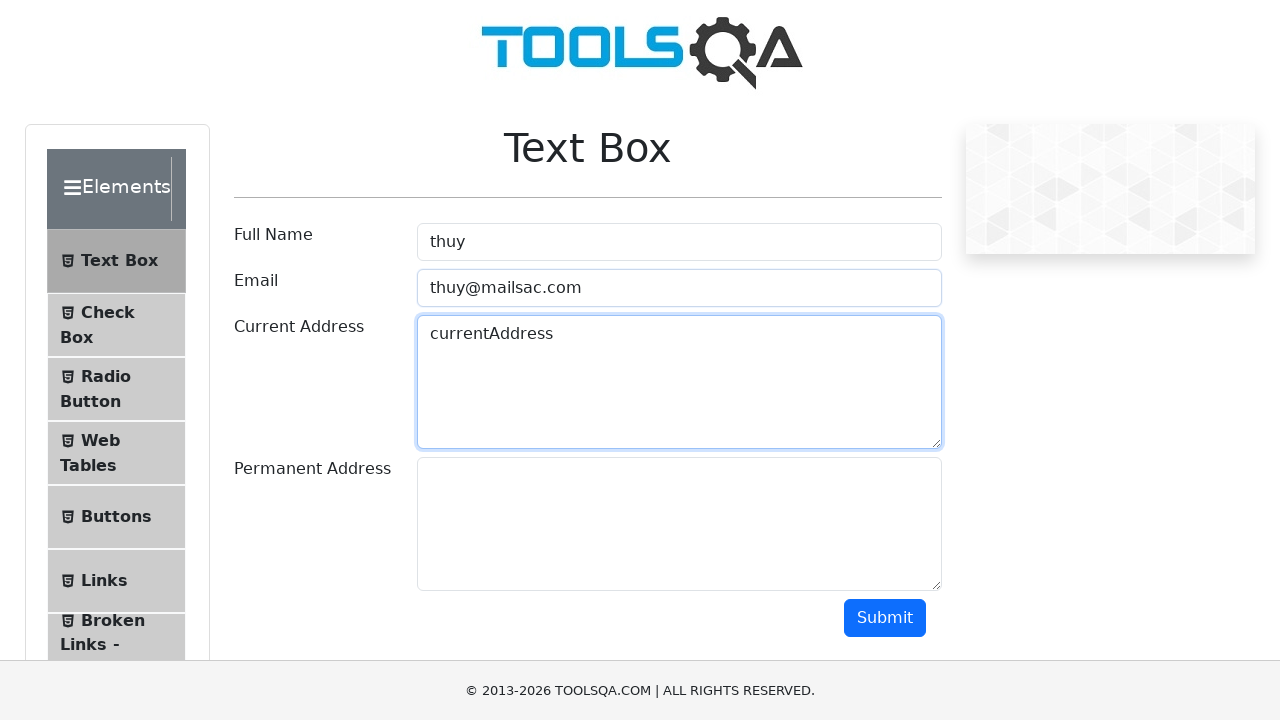

Filled in permanent address field with 'permanentAddress' on #permanentAddress
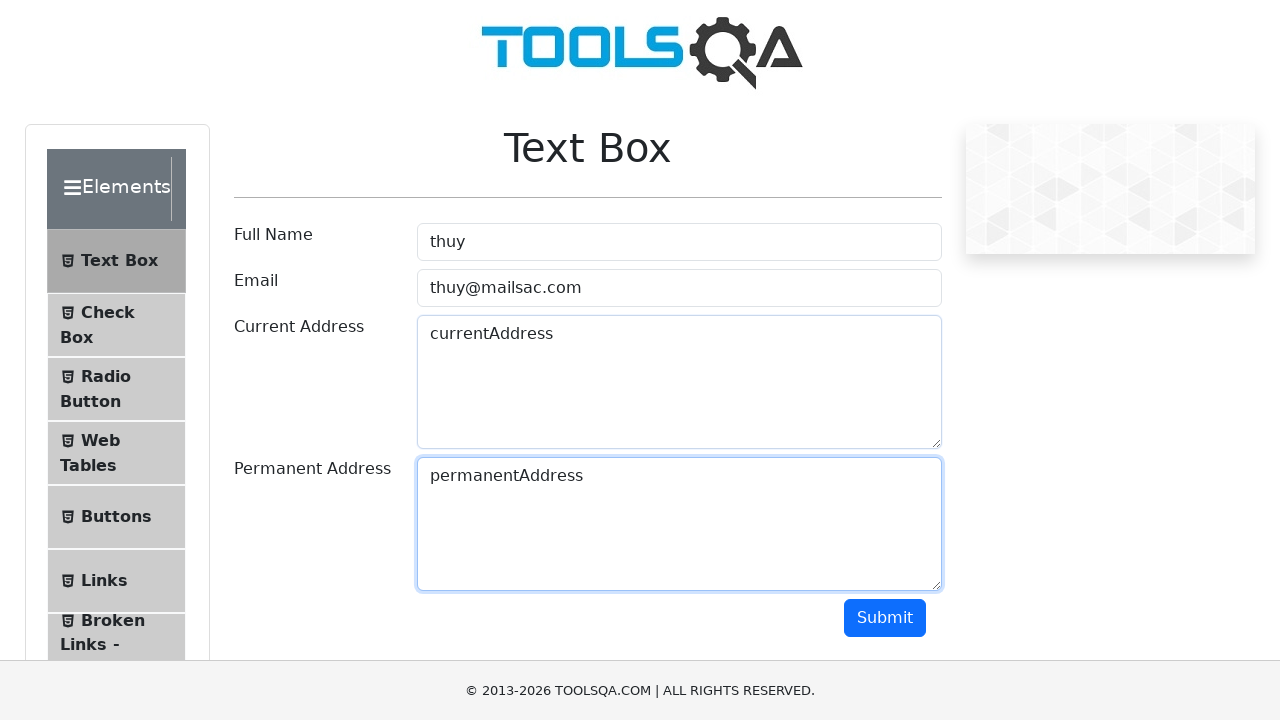

Scrolled to bottom of page to reveal submit button
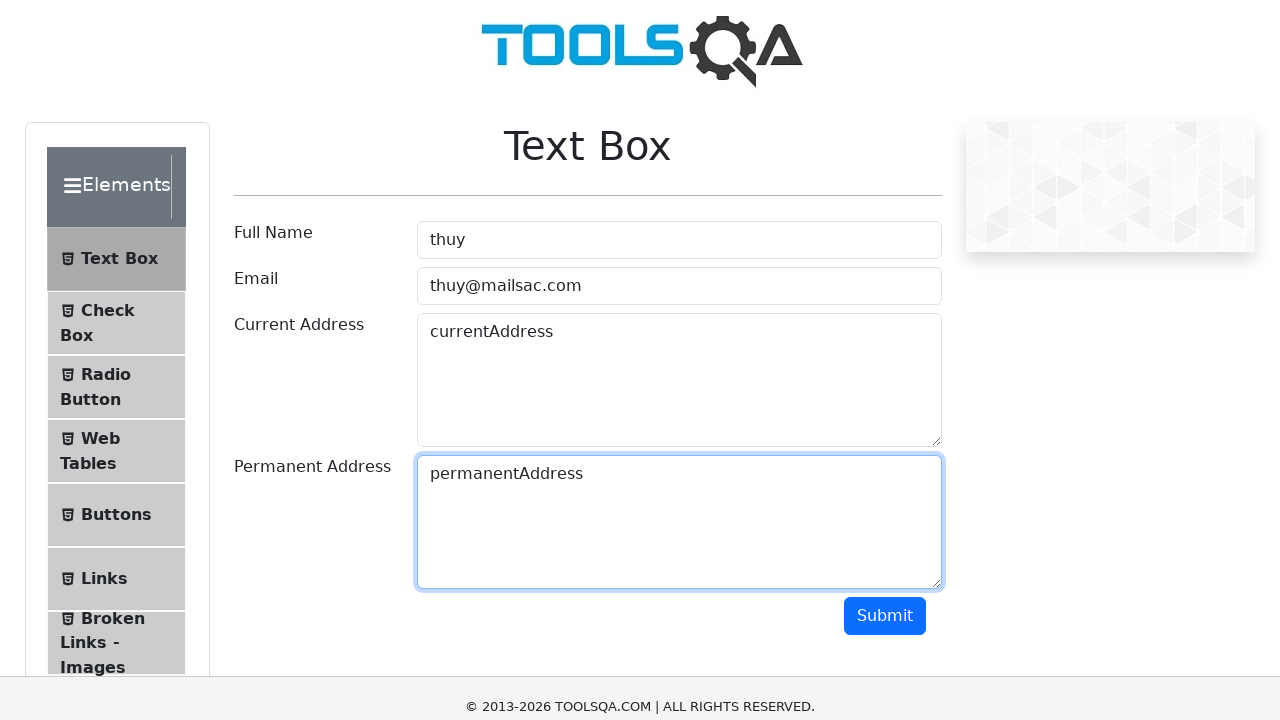

Clicked submit button at (885, 19) on #submit
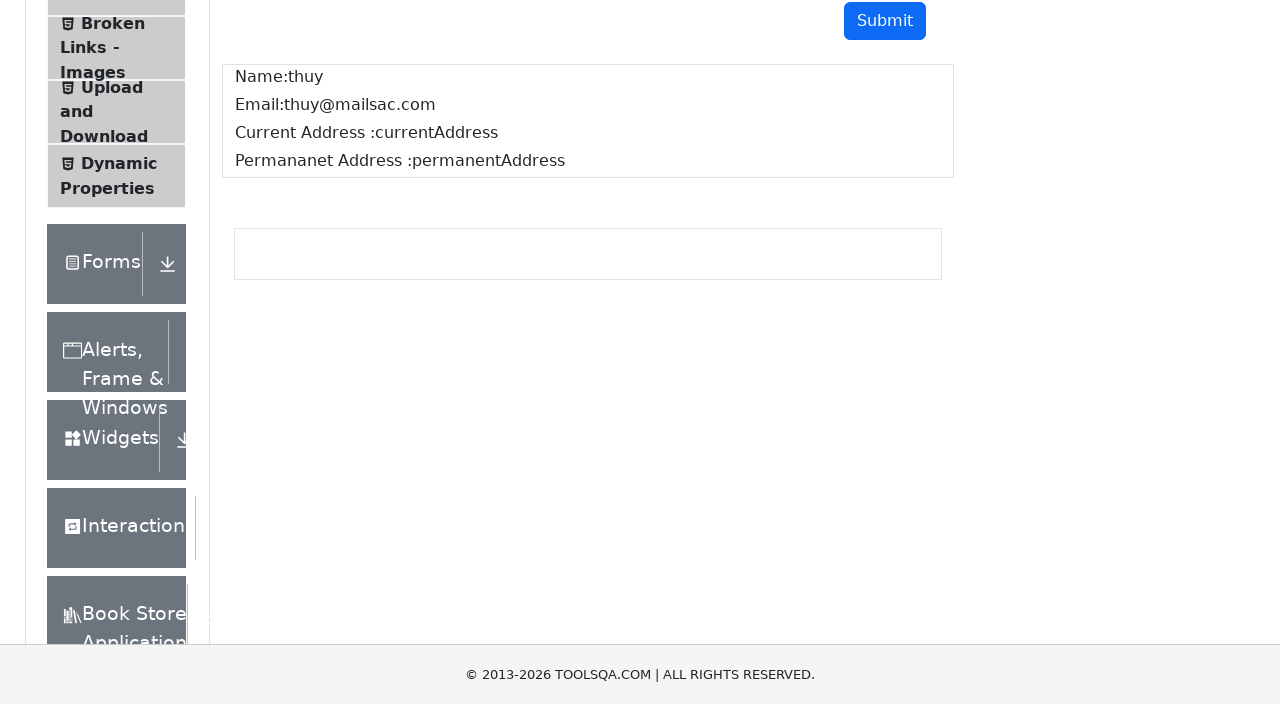

Name output field appeared
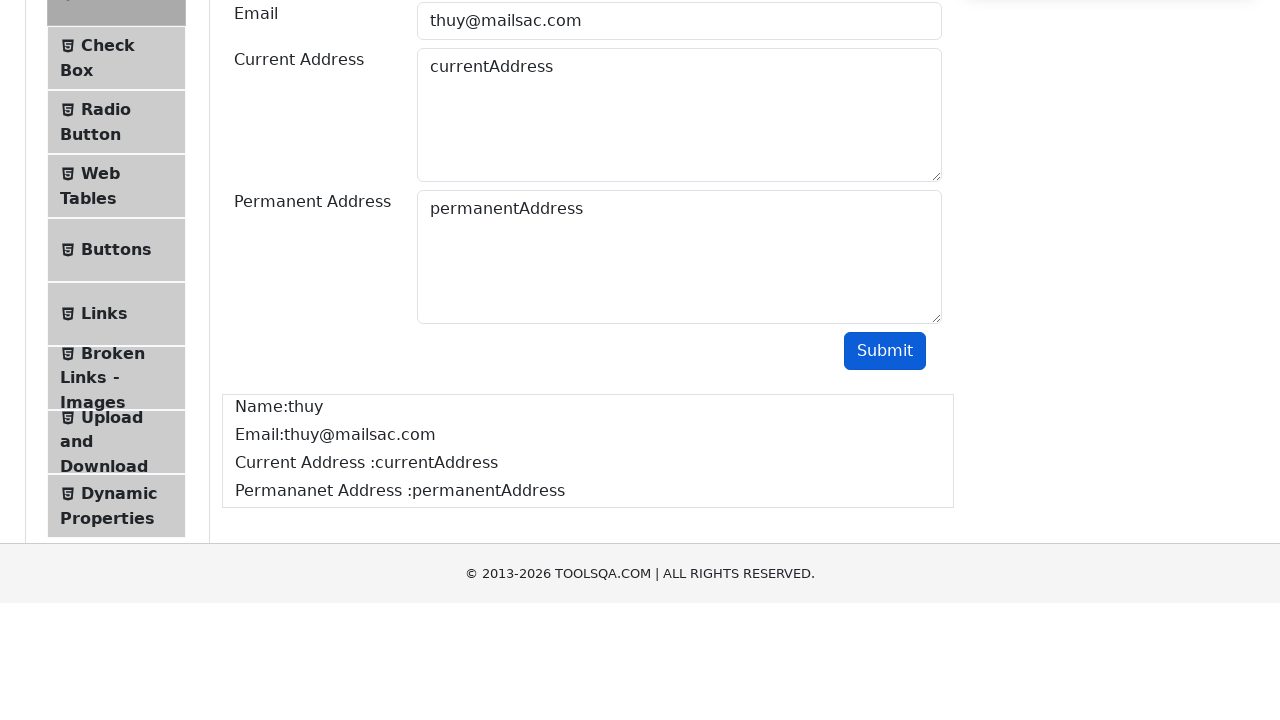

Email output field appeared
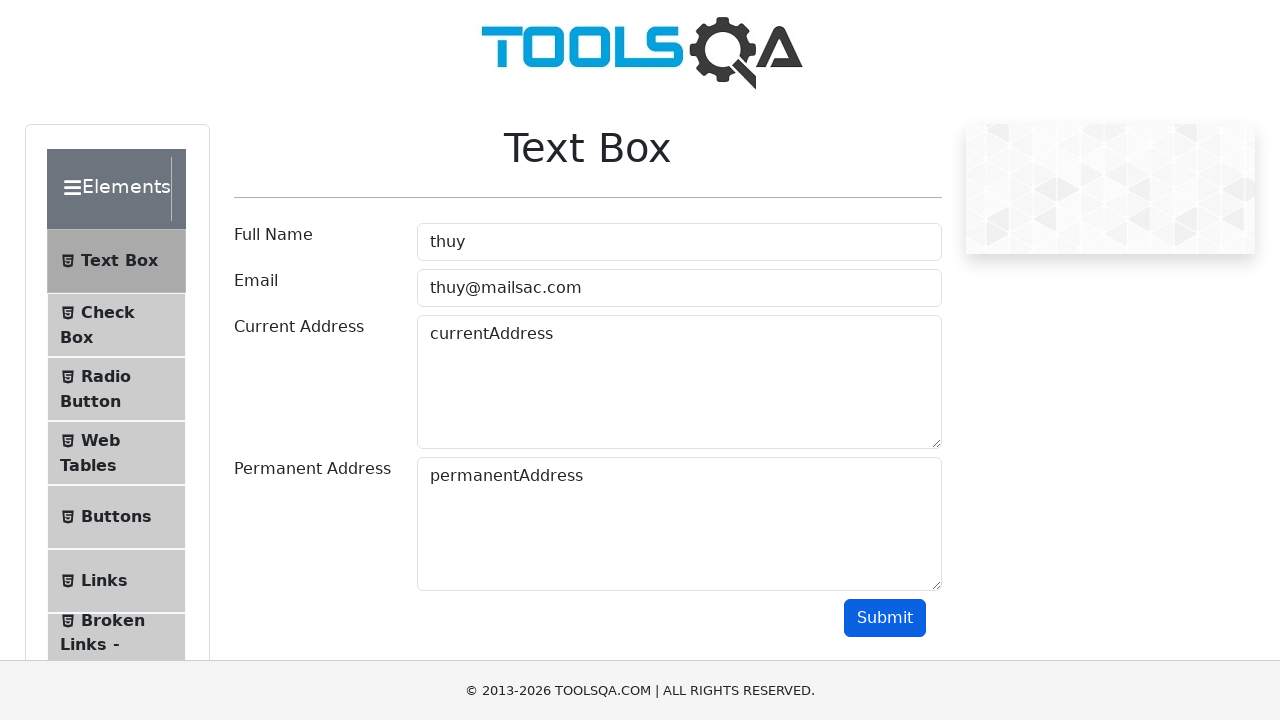

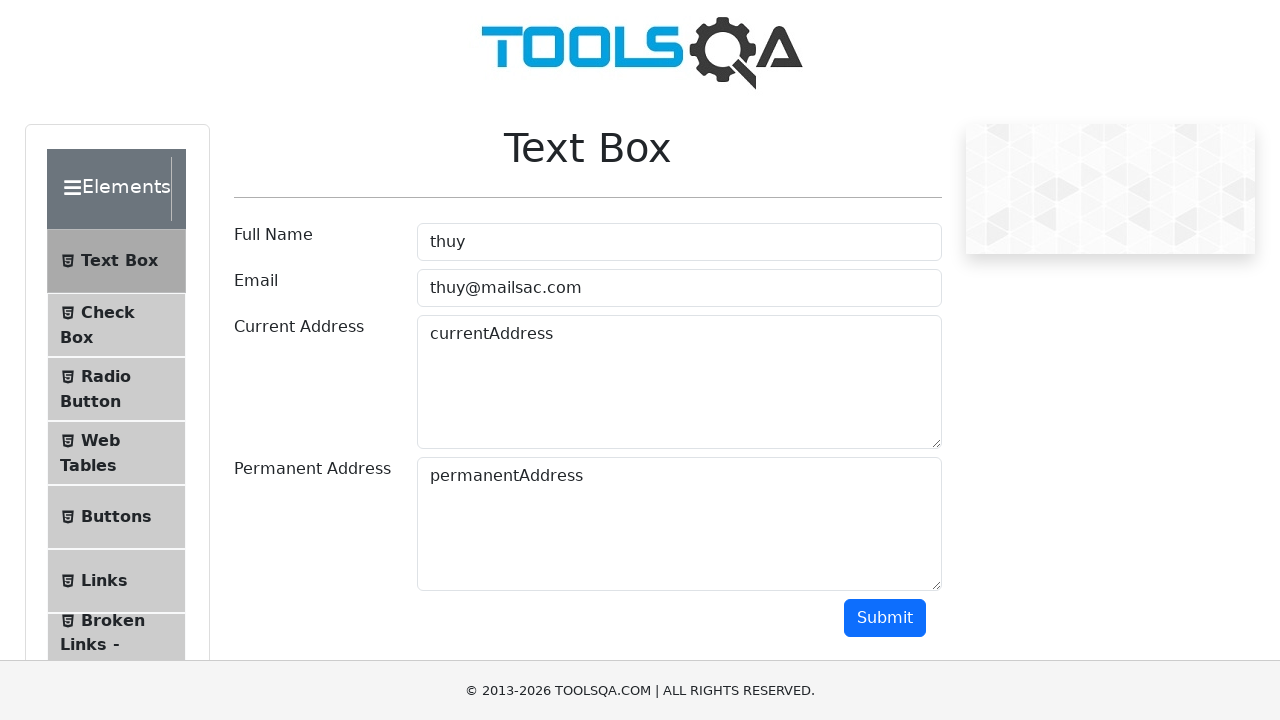